Tests customer registration functionality by selecting a theme, clicking add new, filling out a complete customer form with name, contact info, address, and credit details, then submitting and verifying success message.

Starting URL: https://www.grocerycrud.com/v1.x/demo/my_boss_is_in_a_hurry/bootstrap

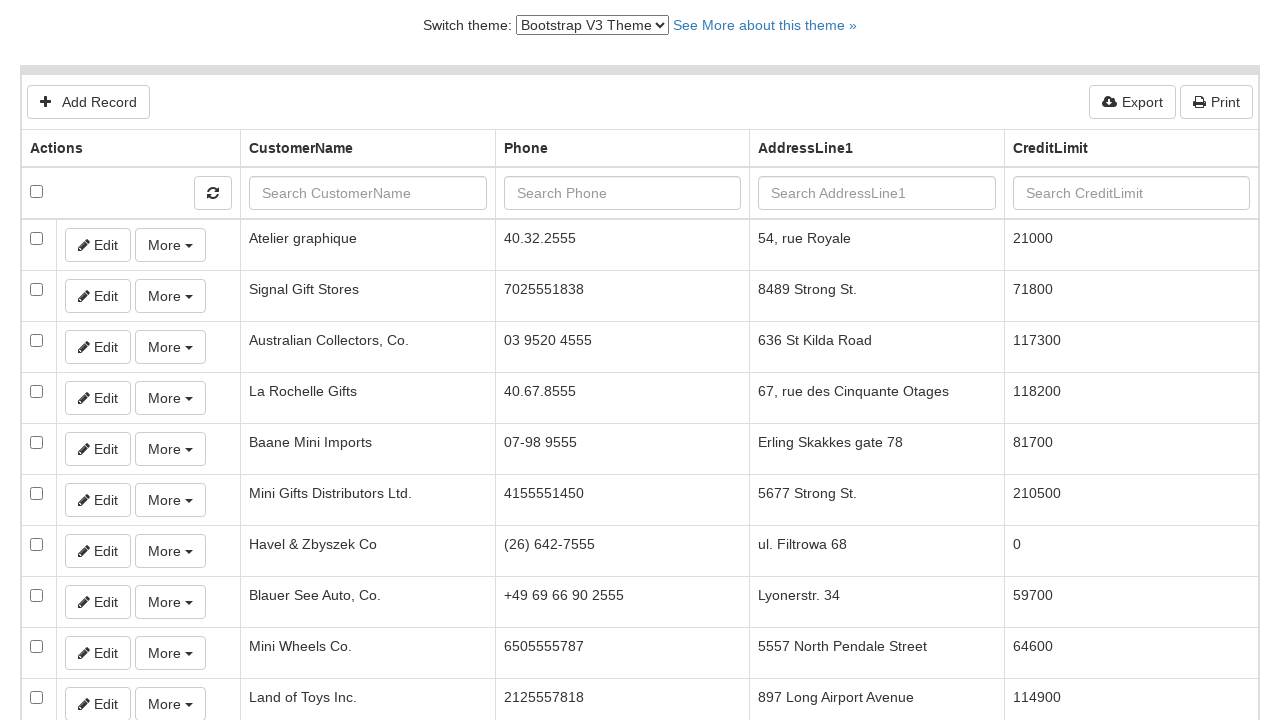

Clicked on theme version dropdown at (592, 25) on select#switch-version-select
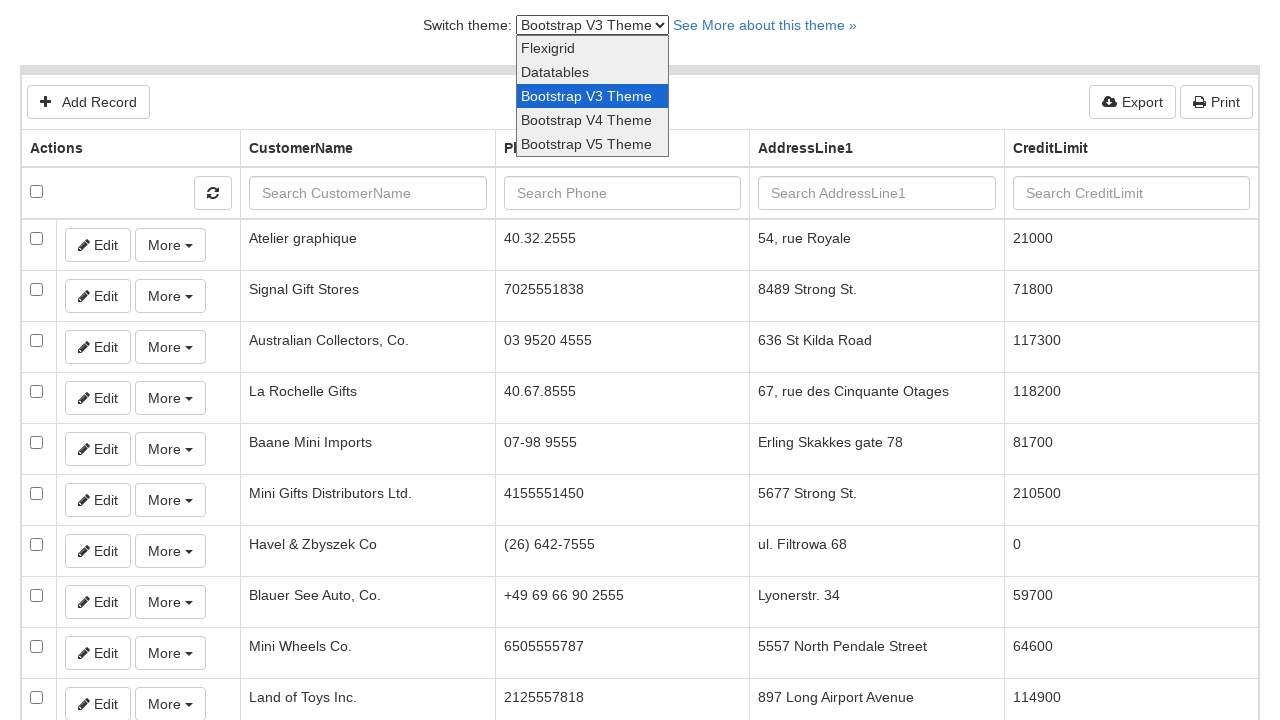

Selected Bootstrap V4 Theme from dropdown on select#switch-version-select
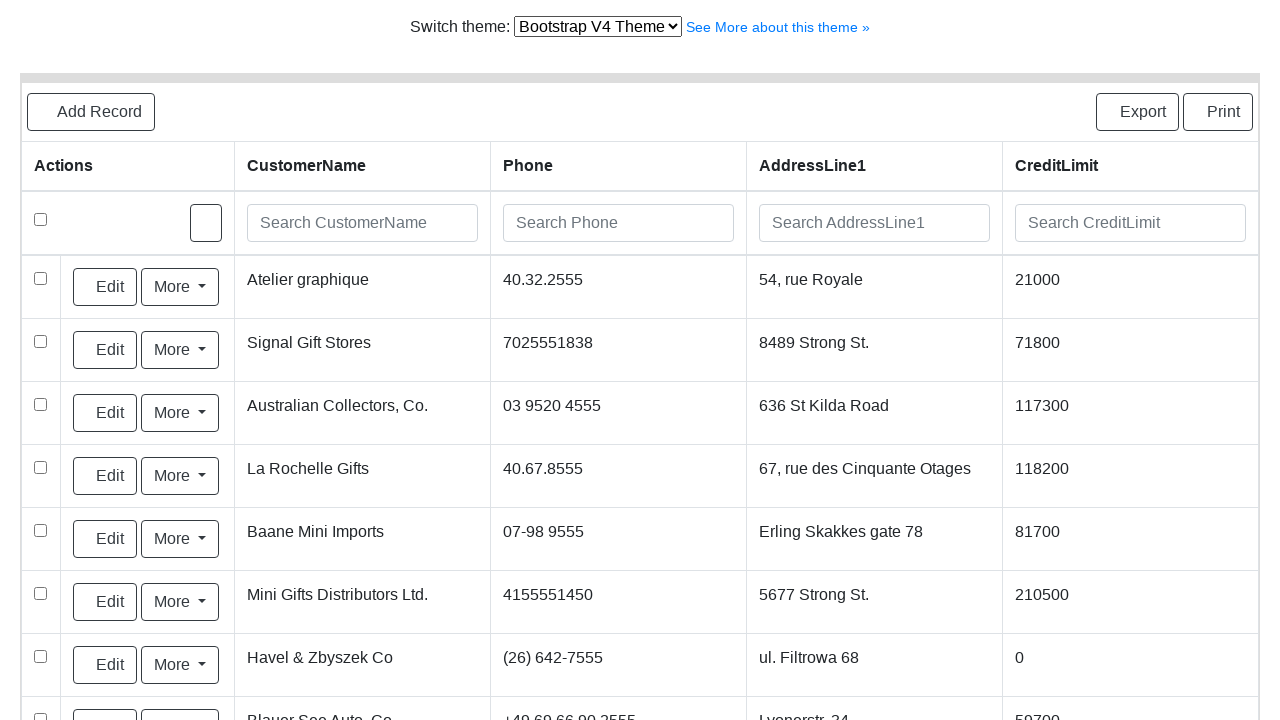

Clicked Add New button to open customer registration form at (96, 112) on xpath=//*[@id='gcrud-search-form']/div[1]/div[1]/a
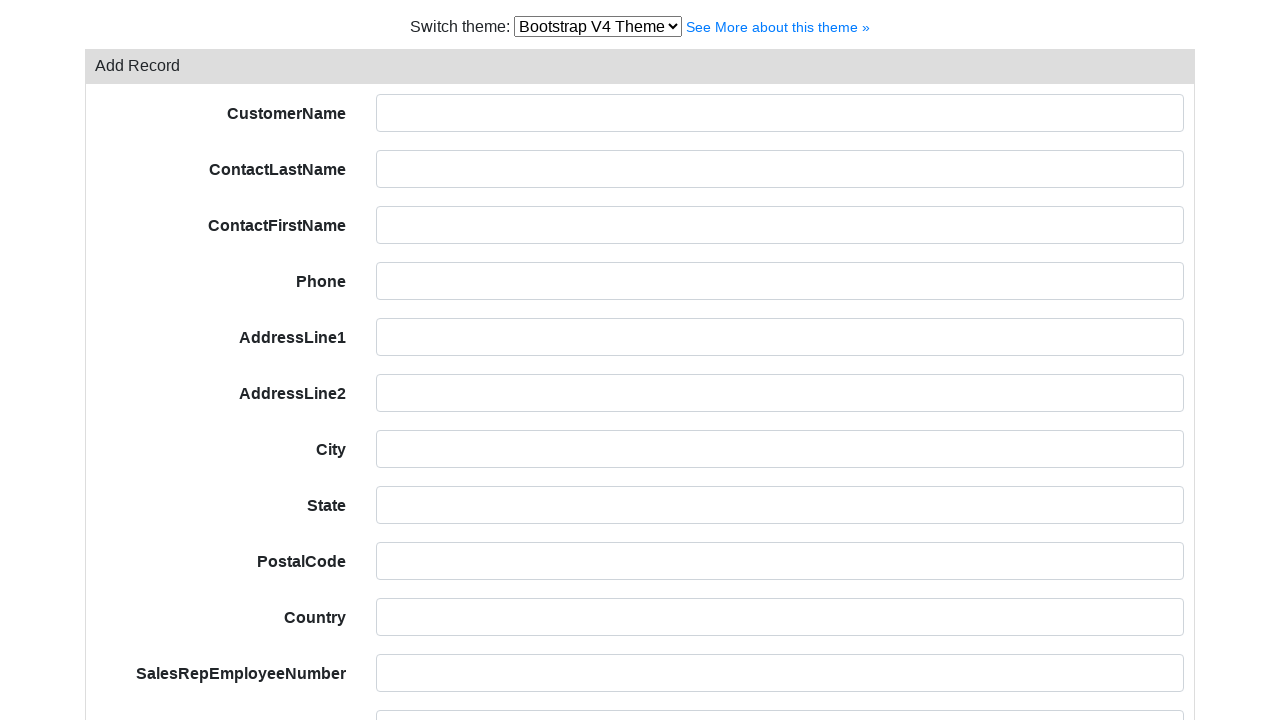

Filled customer name field with 'Teste Sicredi' on input#field-customerName
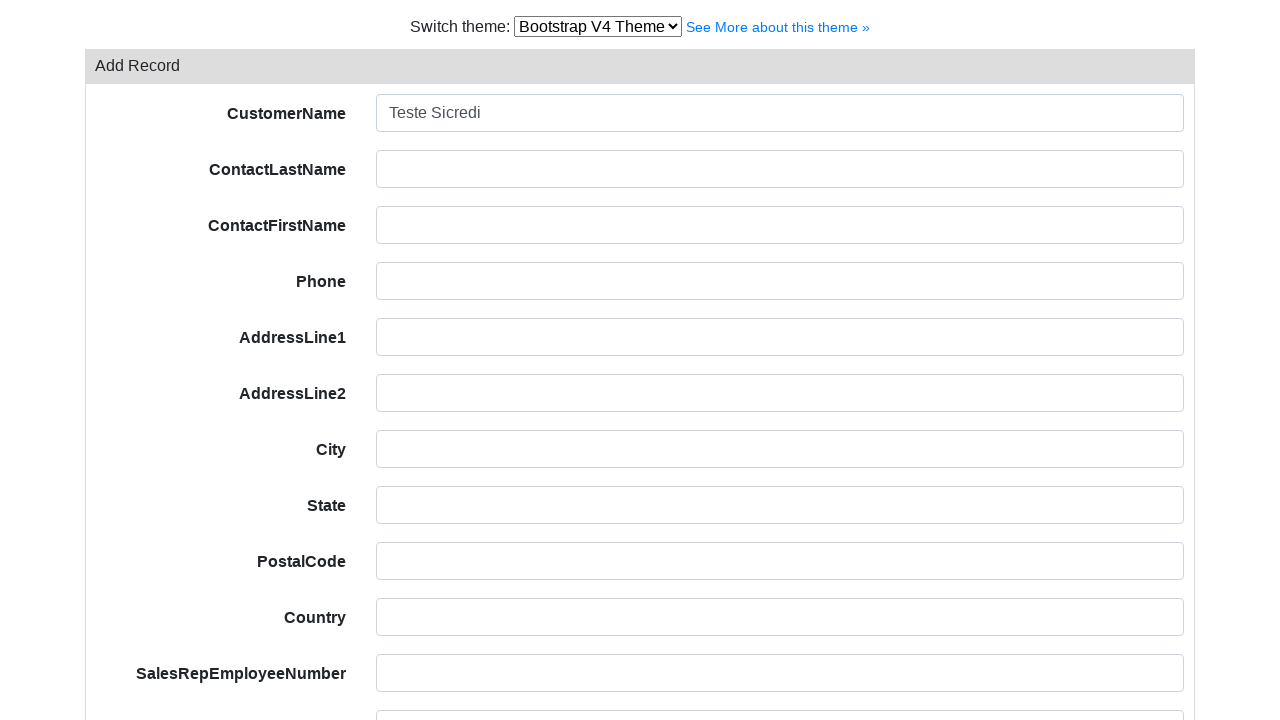

Filled contact last name field with 'Teste' on input#field-contactLastName
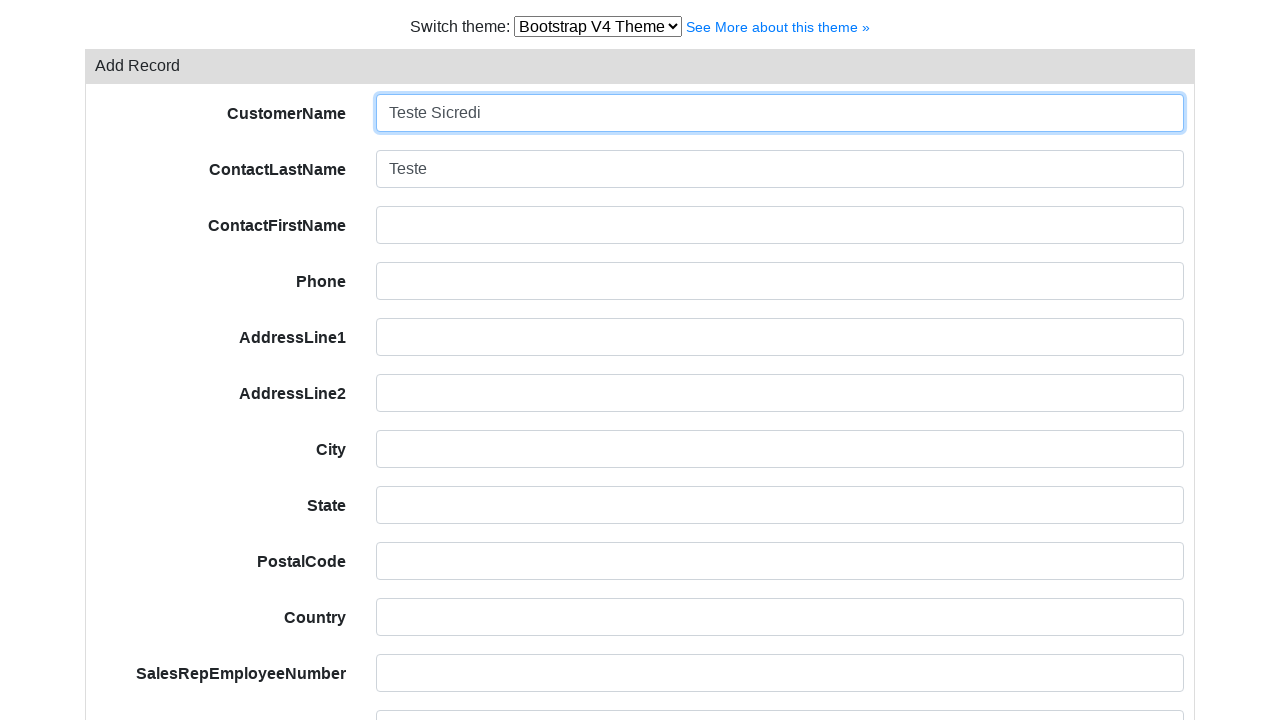

Filled contact first name field with 'Jéssica Espíndola da Silva' on input#field-contactFirstName
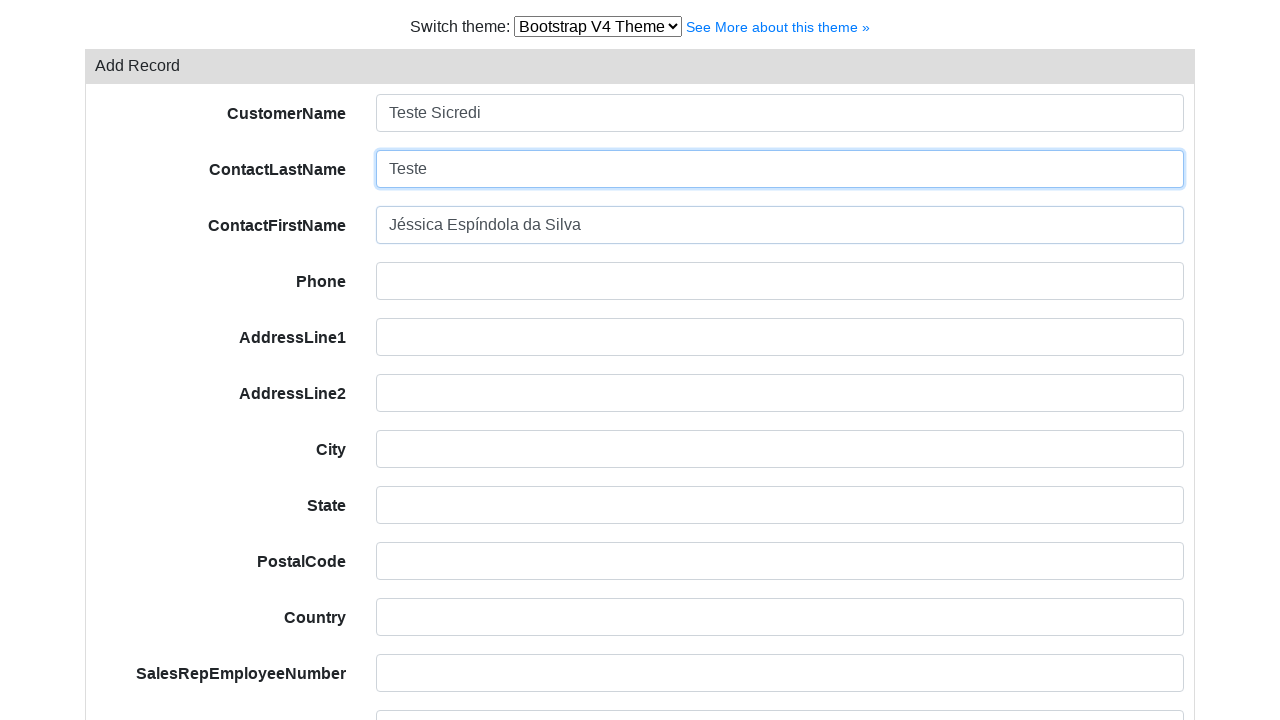

Filled phone number field with '51 9999-9999' on input#field-phone
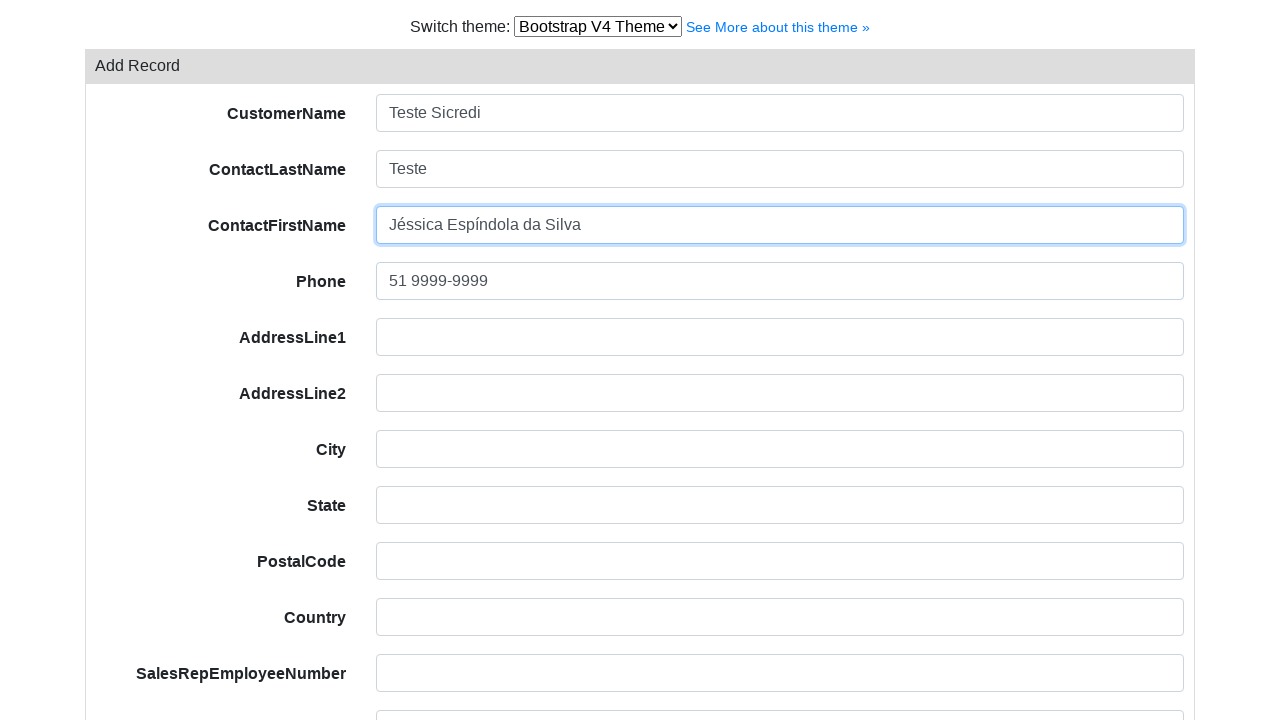

Filled address line 1 with 'Av Assis Brasil, 3970' on input#field-addressLine1
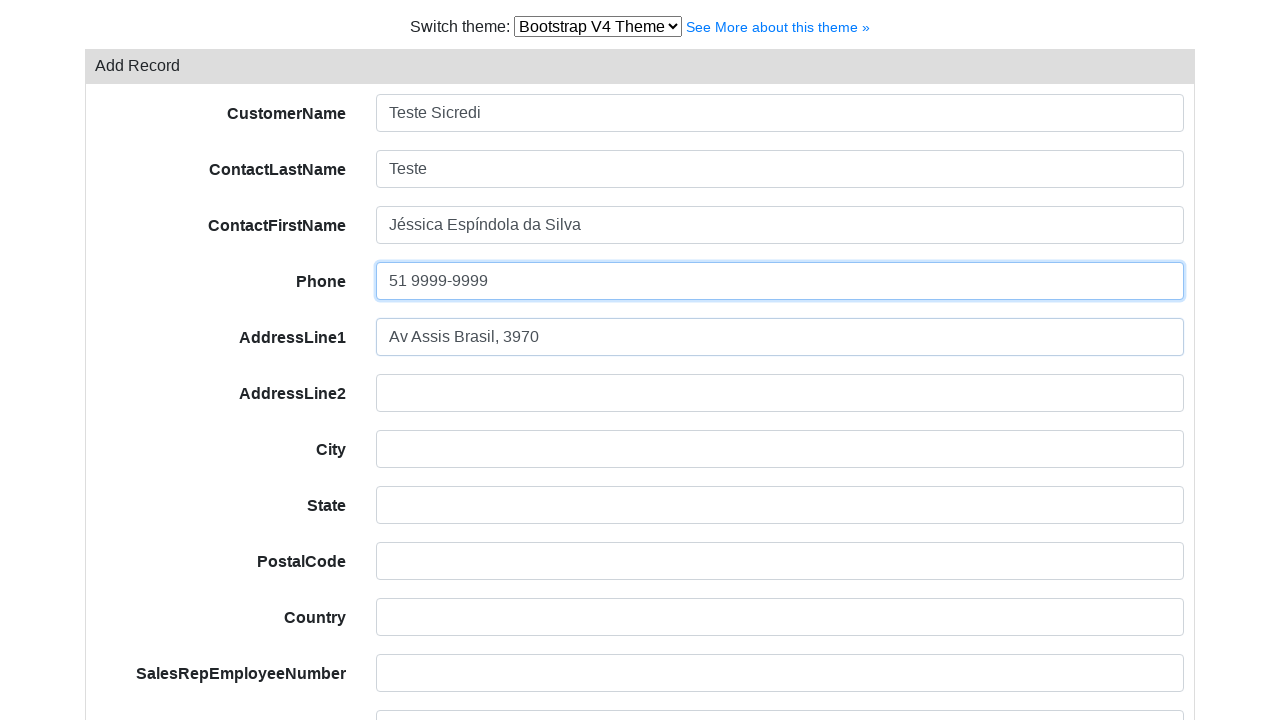

Filled address line 2 with 'Torre D' on input#field-addressLine2
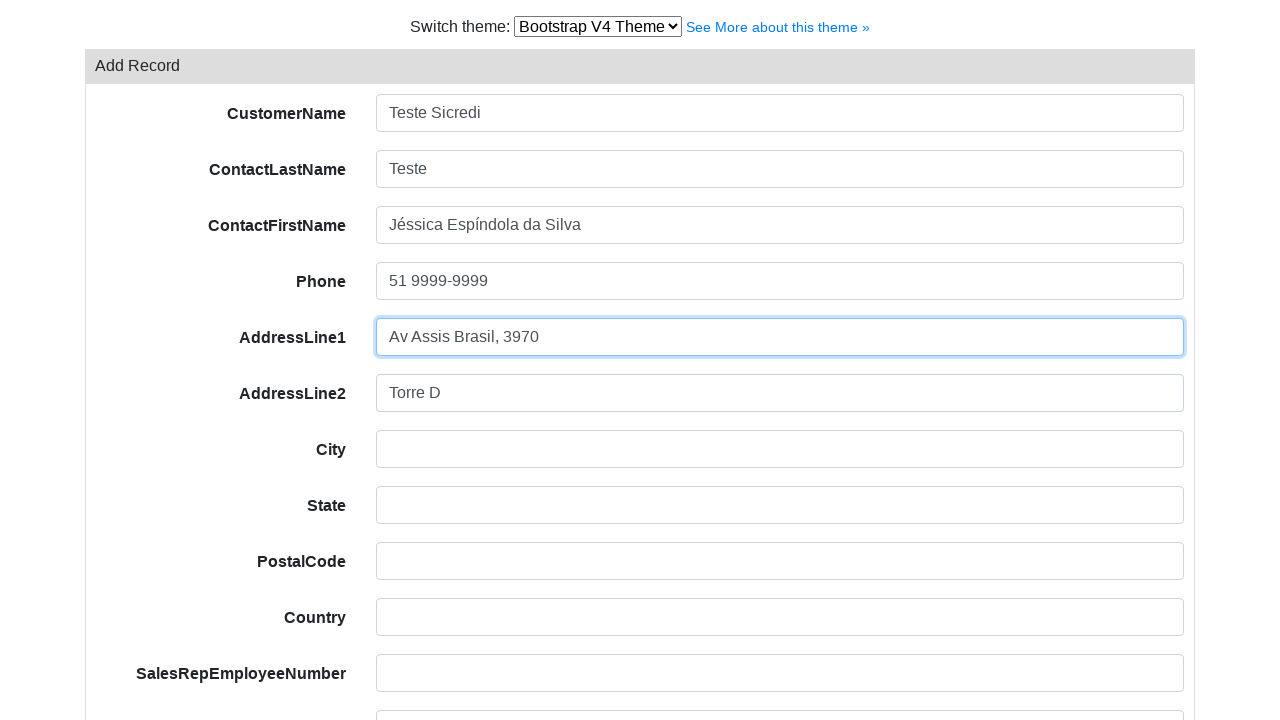

Filled city field with 'Porto Alegre' on input#field-city
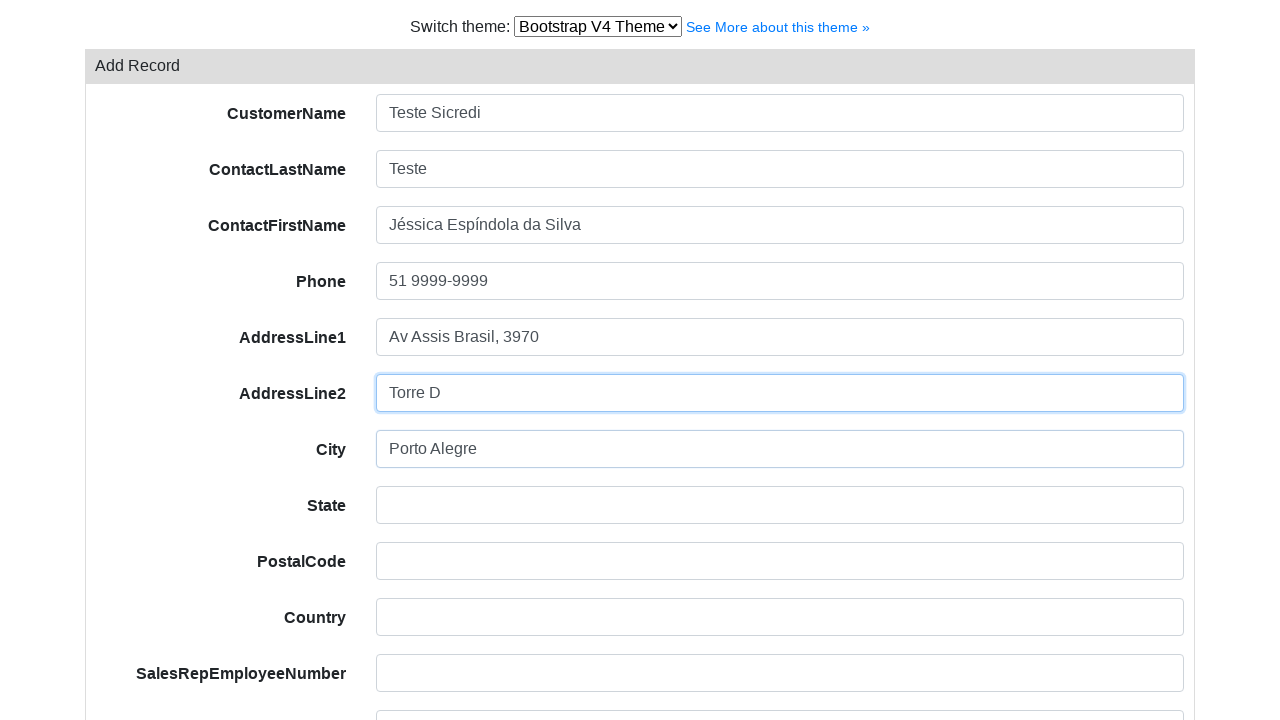

Filled state field with 'RS' on input#field-state
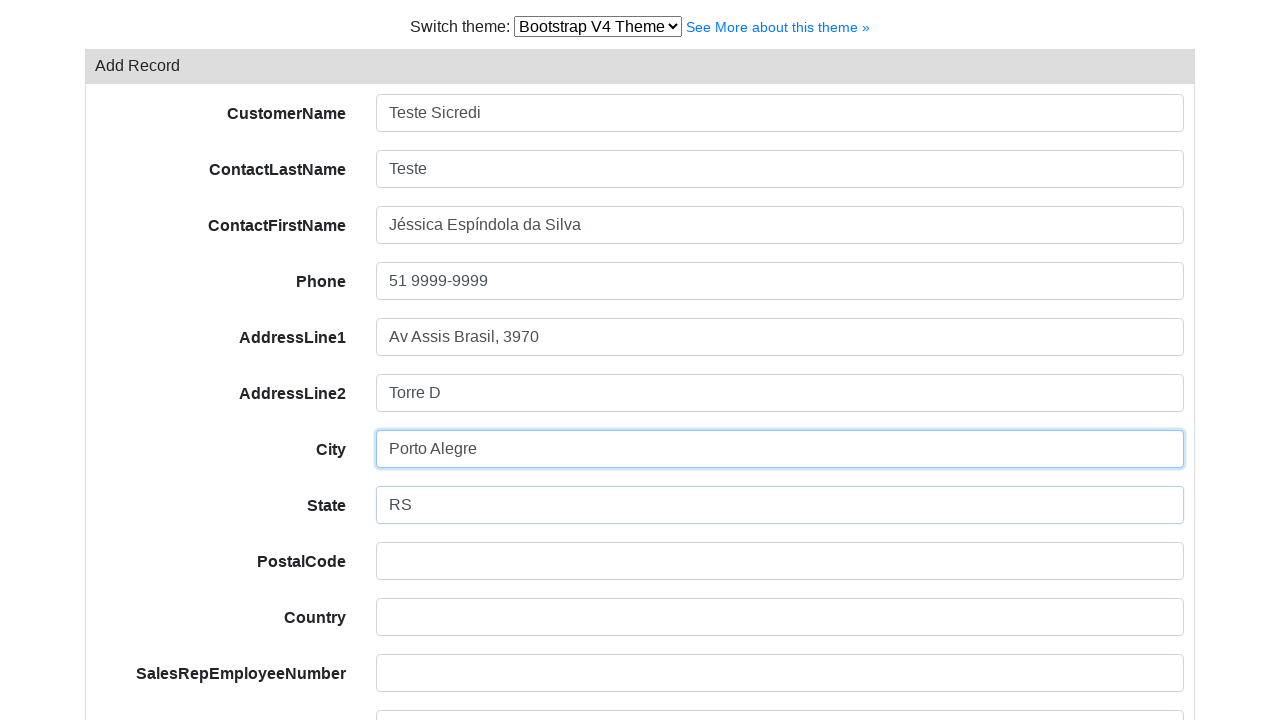

Filled postal code field with '91000-000' on input#field-postalCode
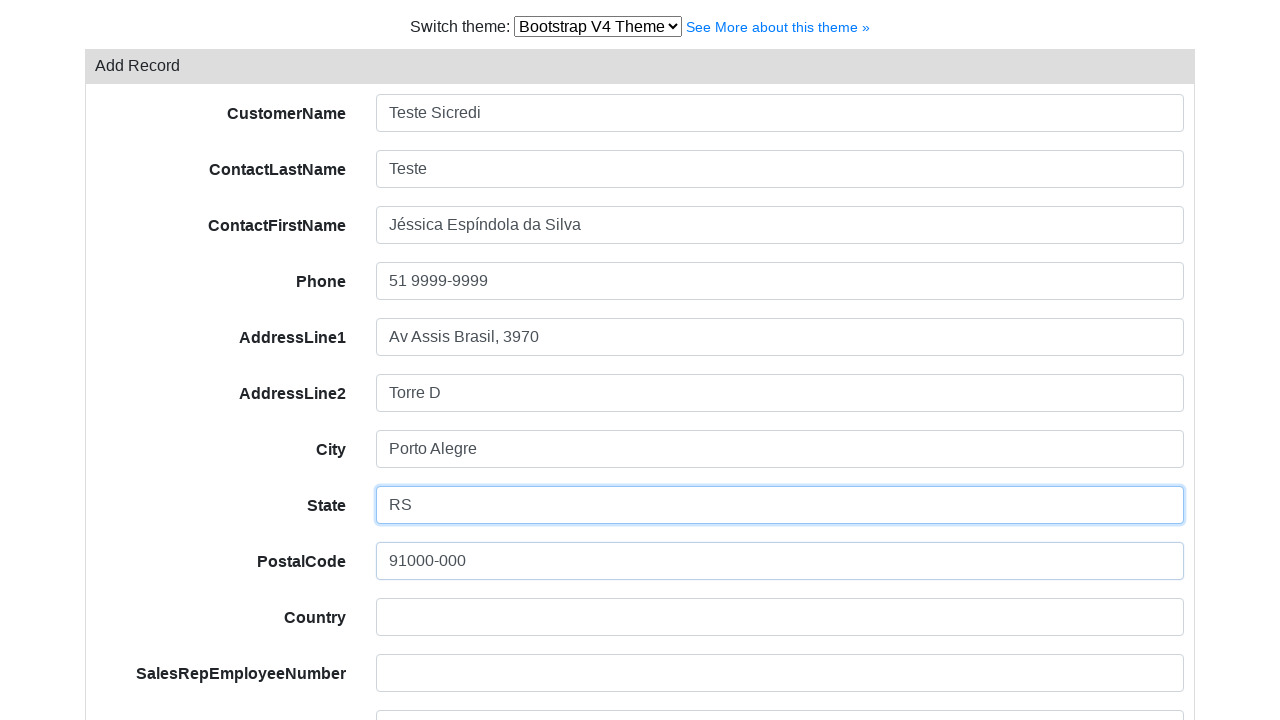

Filled country field with 'Brasil' on input#field-country
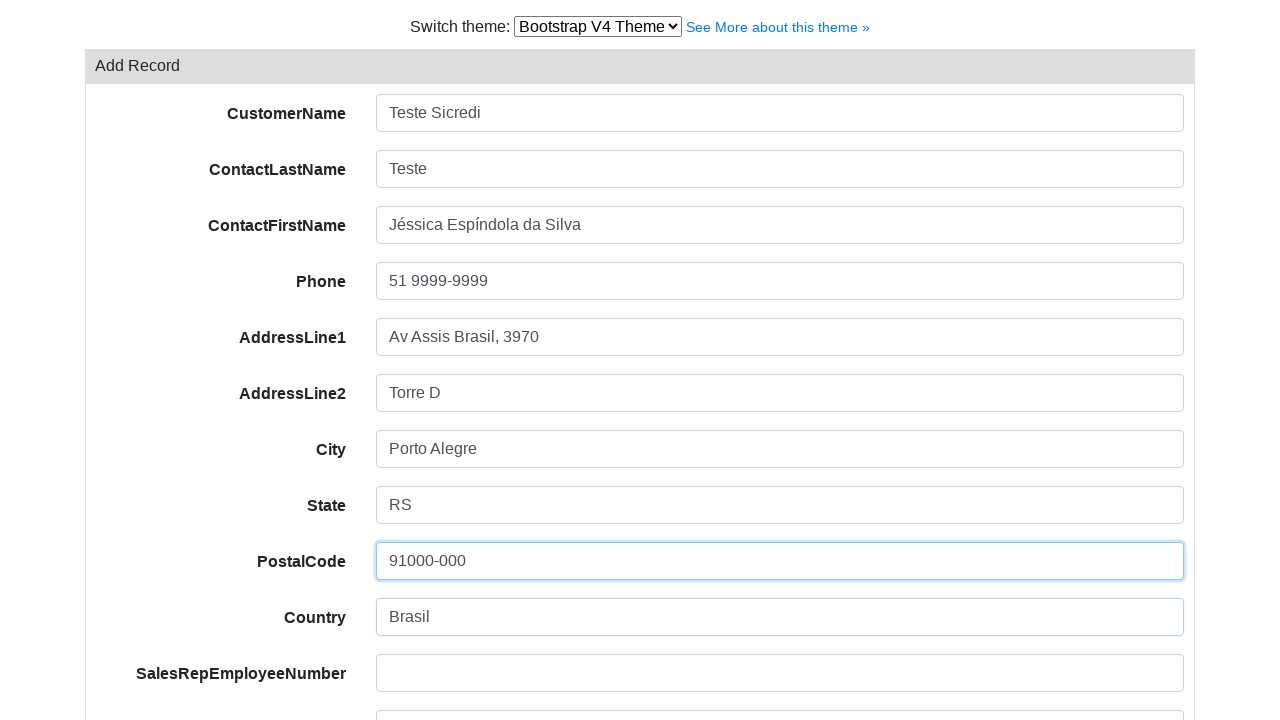

Filled sales rep employee number field with 'Fixed' on input.numeric.form-control
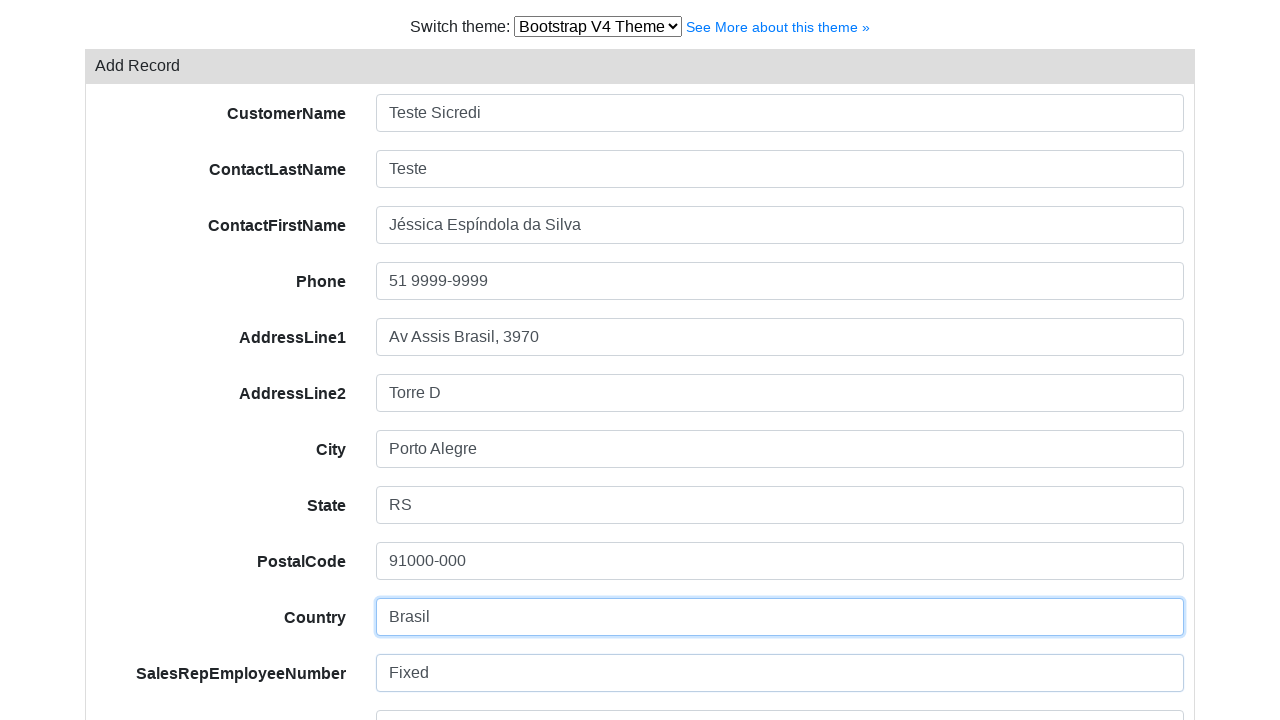

Filled credit limit field with '200' on input#field-creditLimit
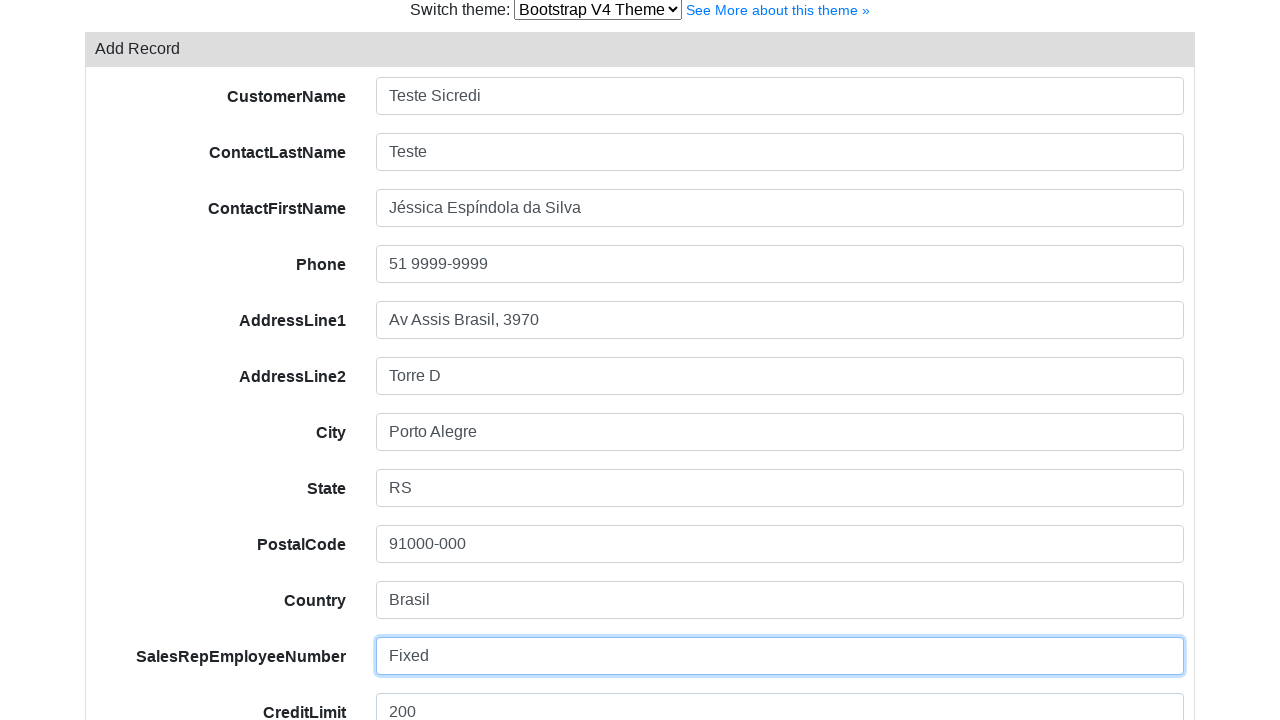

Clicked save button to submit customer registration at (152, 622) on button.btn.btn-secondary.btn-success.b10
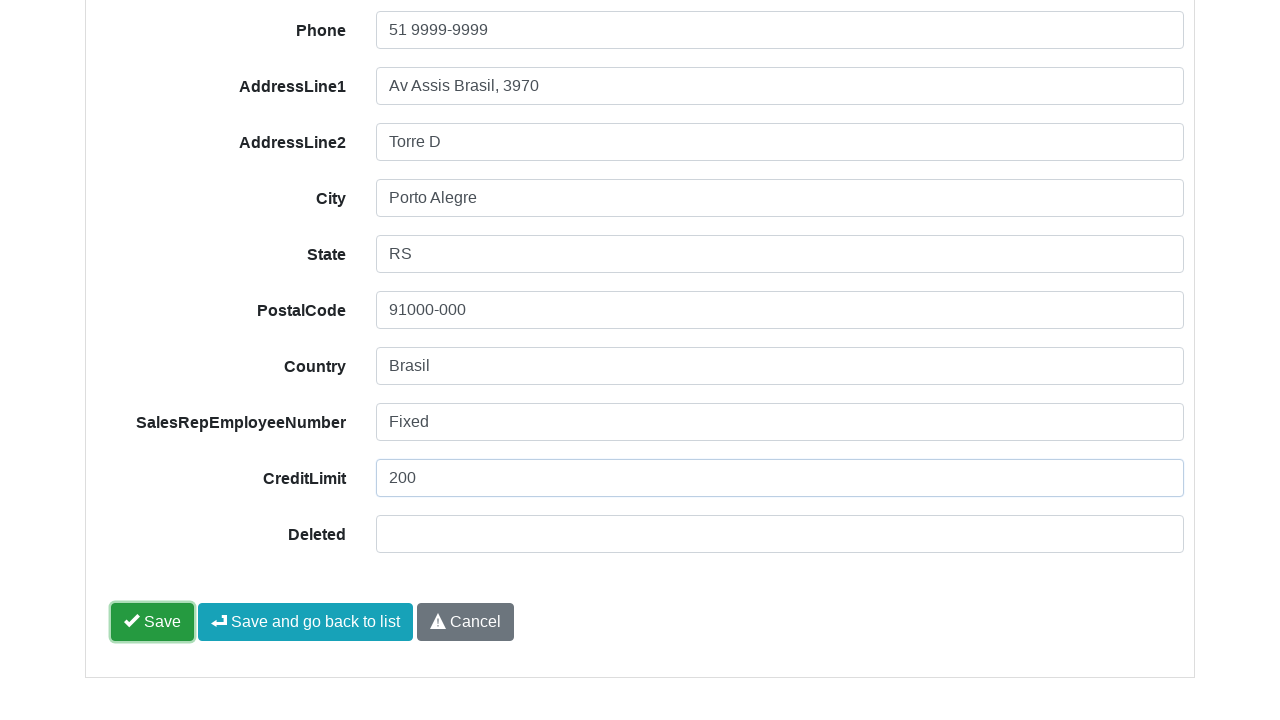

Success message appeared - customer registration completed successfully
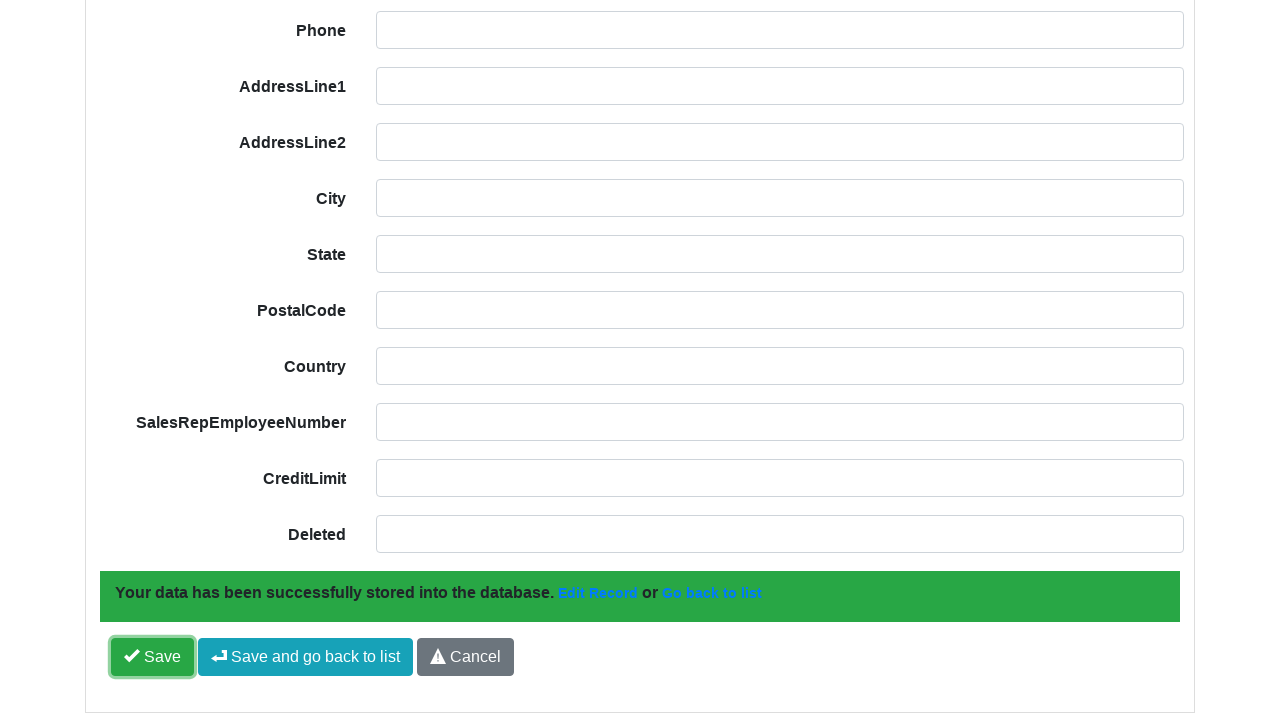

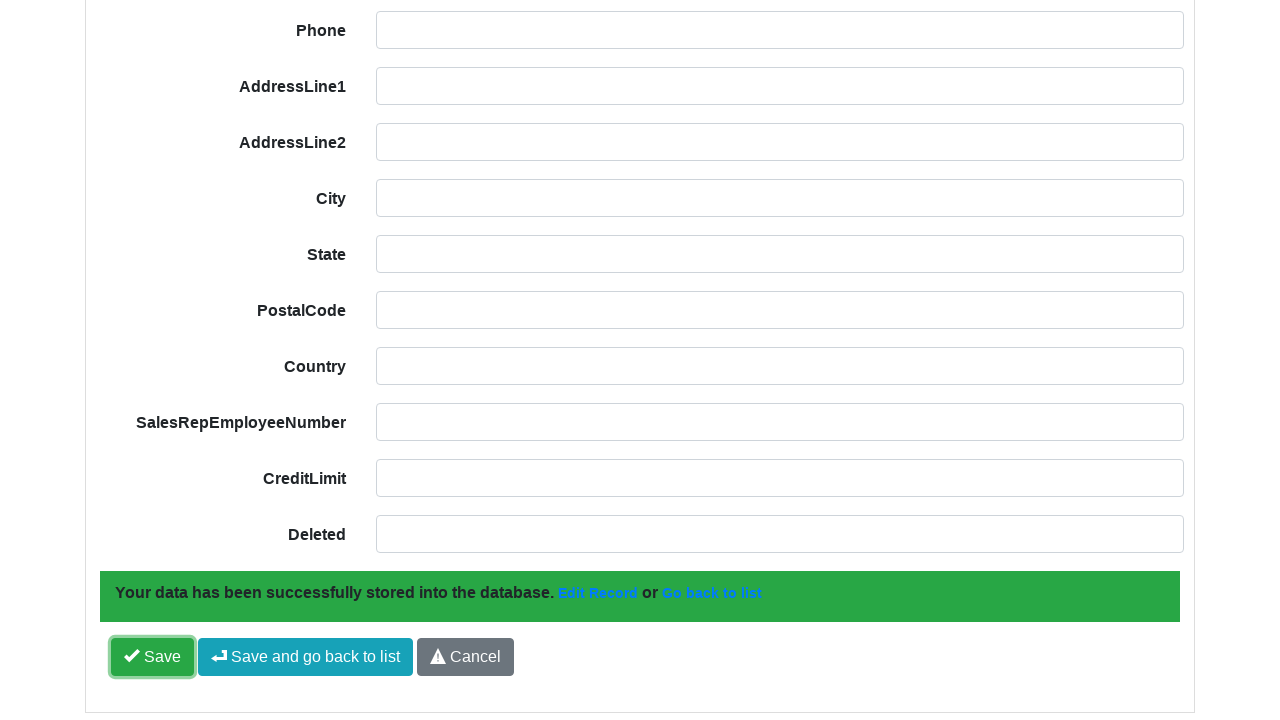